Tests hover menu navigation by hovering over "Add-ons" parent menu and clicking on "Extra Seat" submenu item

Starting URL: https://www.spicejet.com/

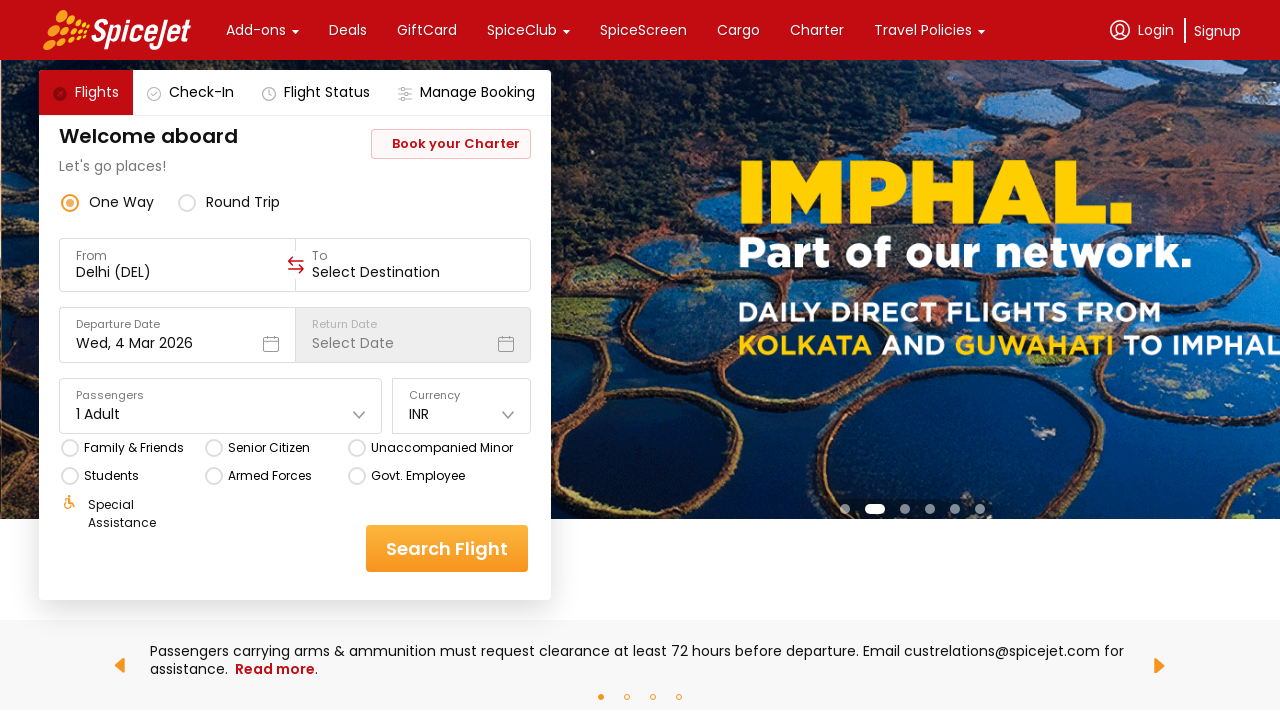

Hovered over 'Add-ons' parent menu at (256, 30) on xpath=//div[text()='Add-ons']
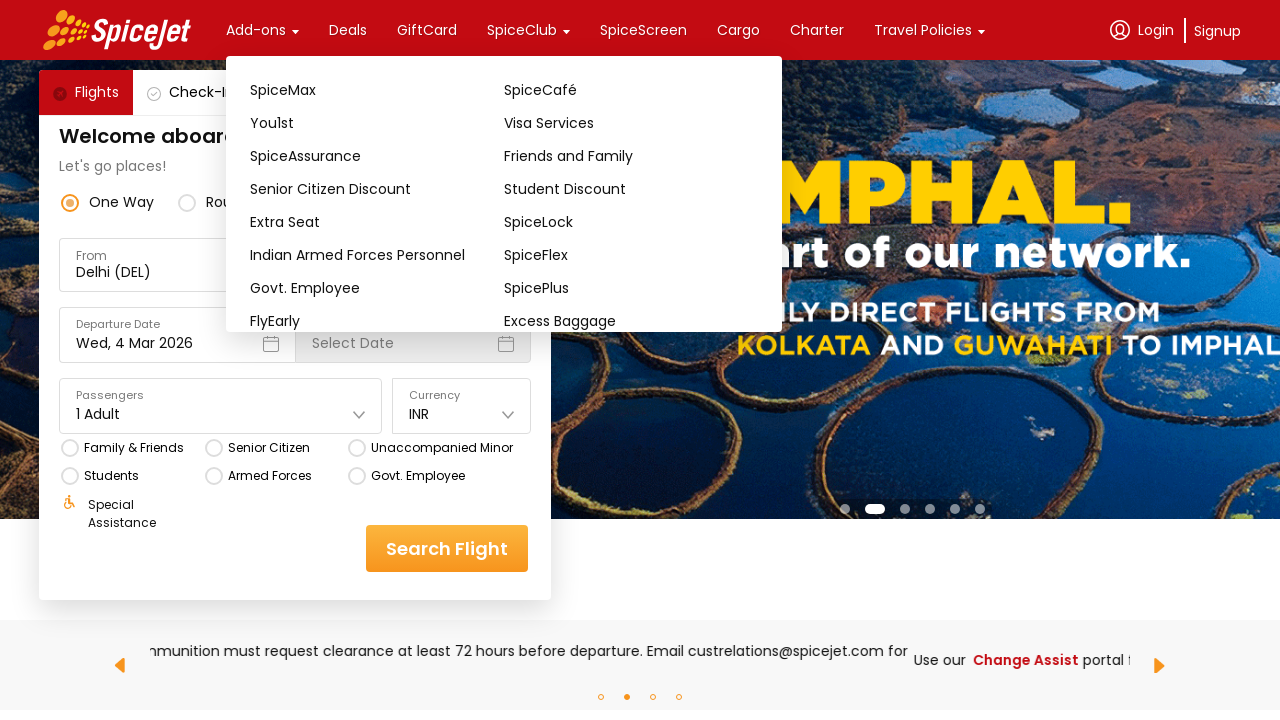

Waited 2 seconds for submenu to appear
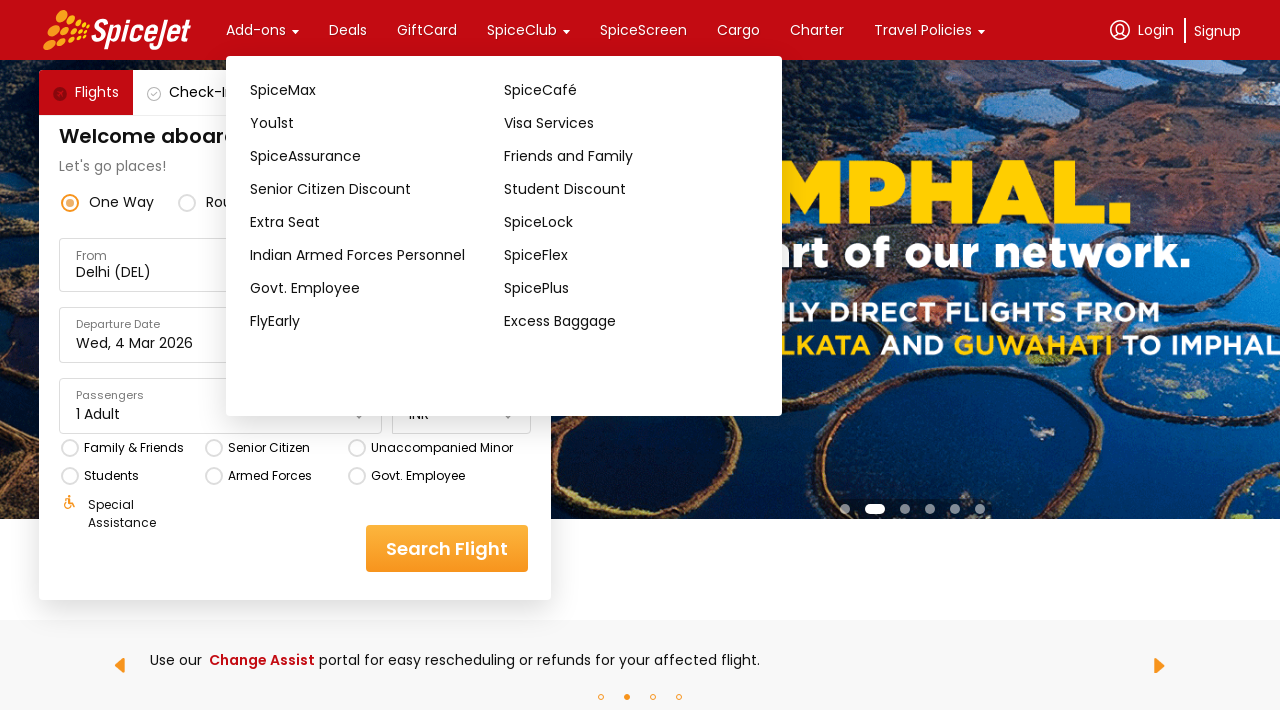

Clicked on 'Extra Seat' submenu item at (377, 222) on xpath=//div[text()='Extra Seat']
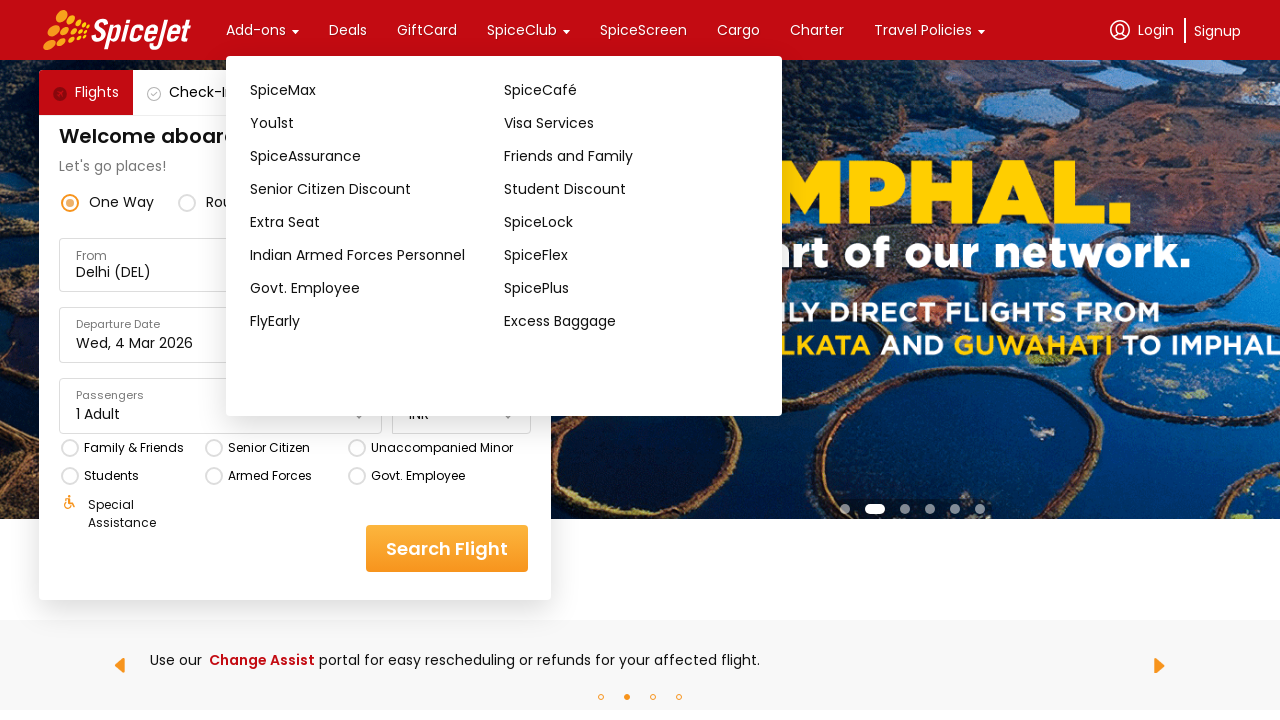

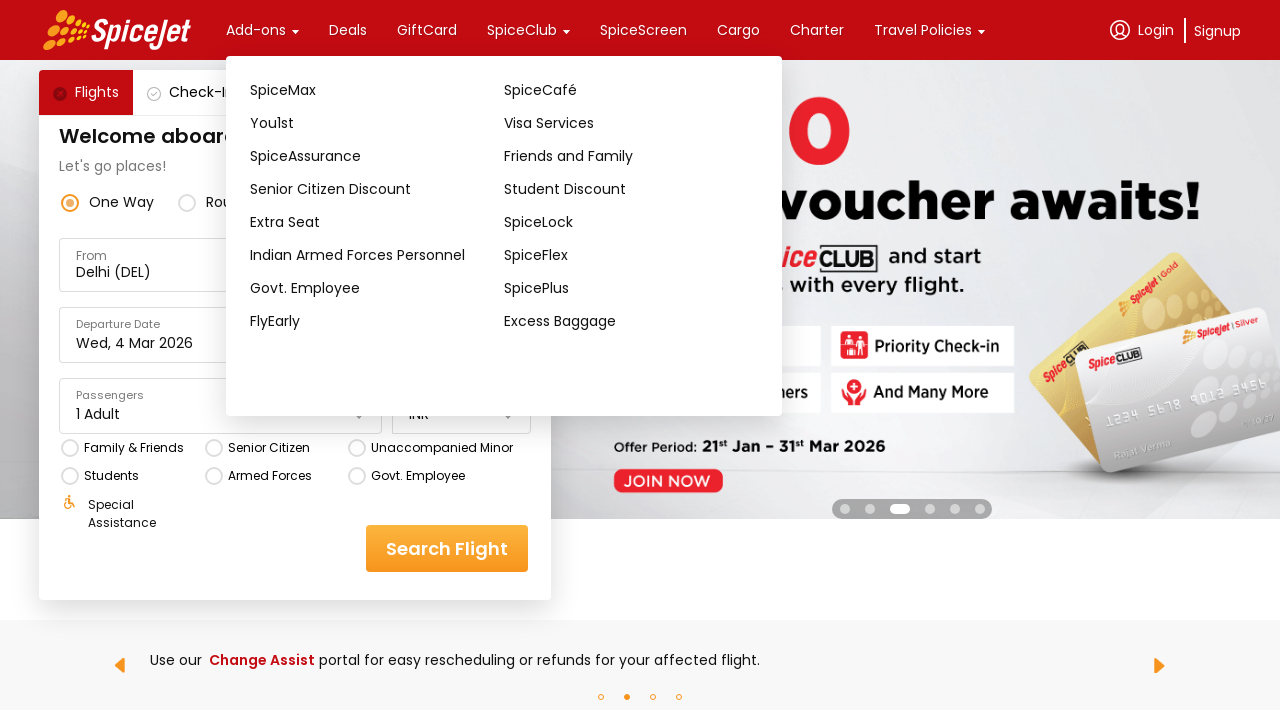